Tests the complete add-to-cart and checkout flow on an e-commerce practice site by adding specific vegetables to cart, applying a promo code, selecting a country, and placing an order.

Starting URL: https://rahulshettyacademy.com/seleniumPractise/#/

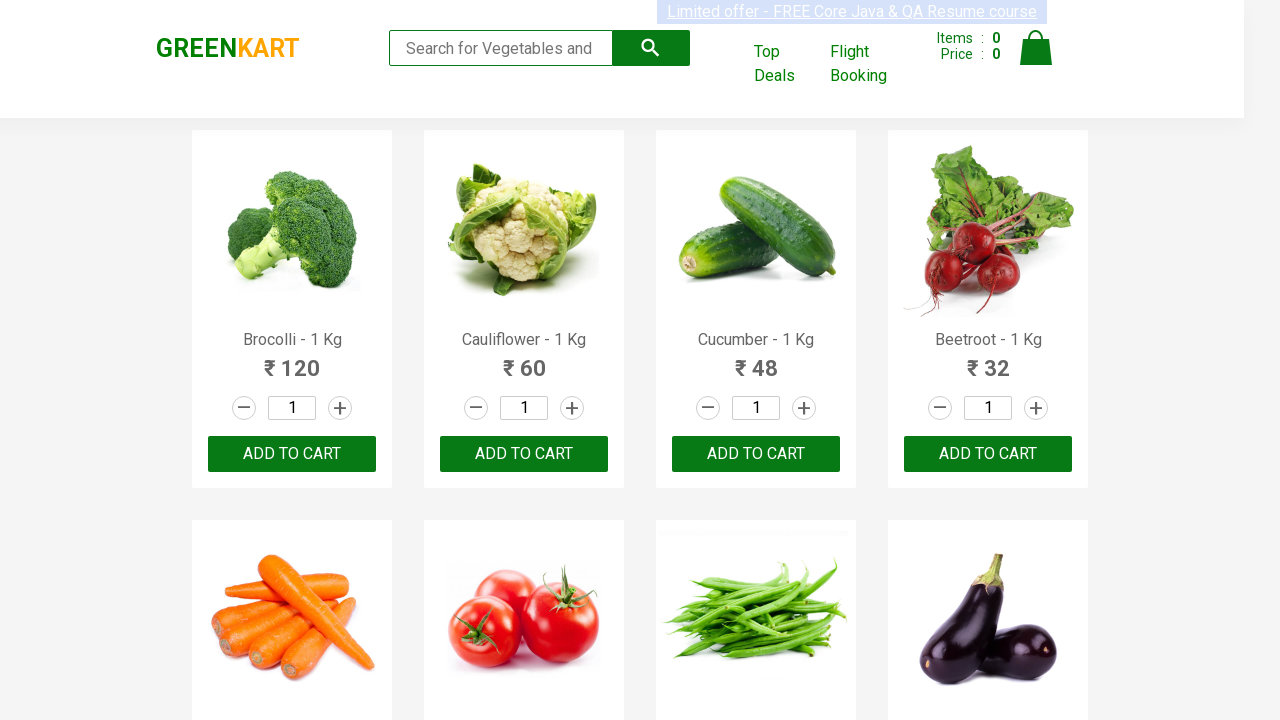

Waited for products to load on the page
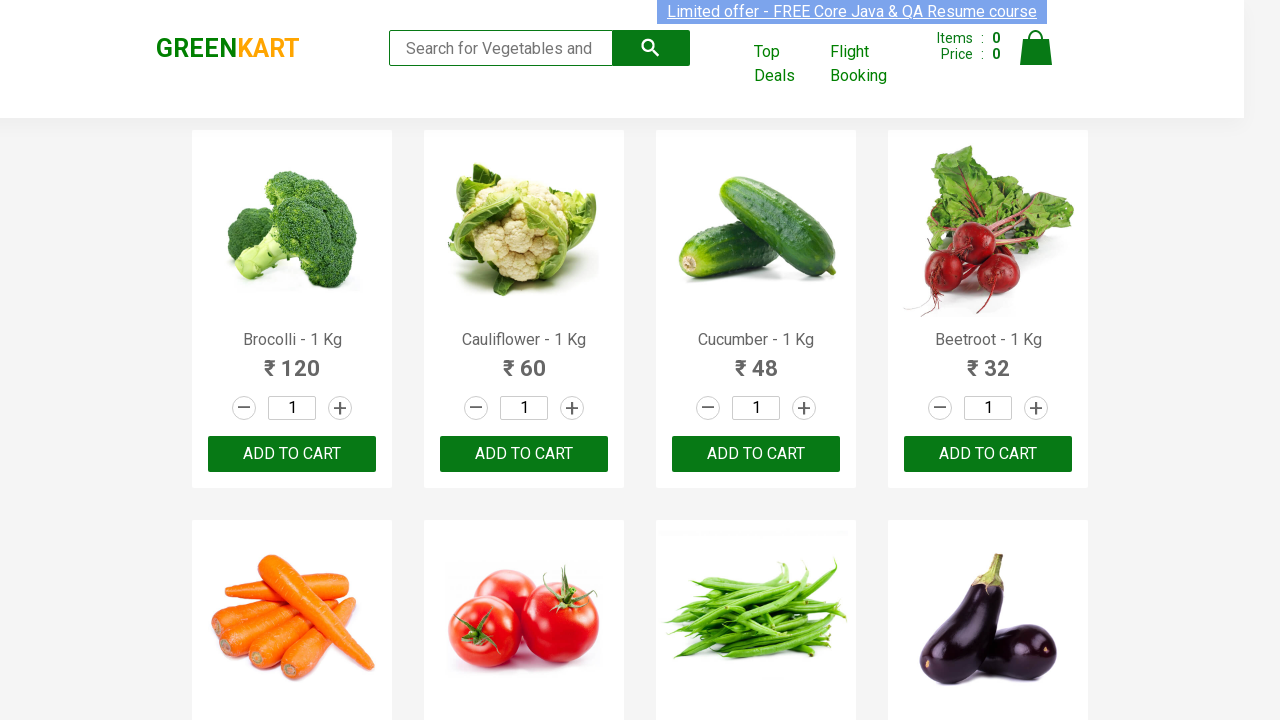

Retrieved all product elements from the page
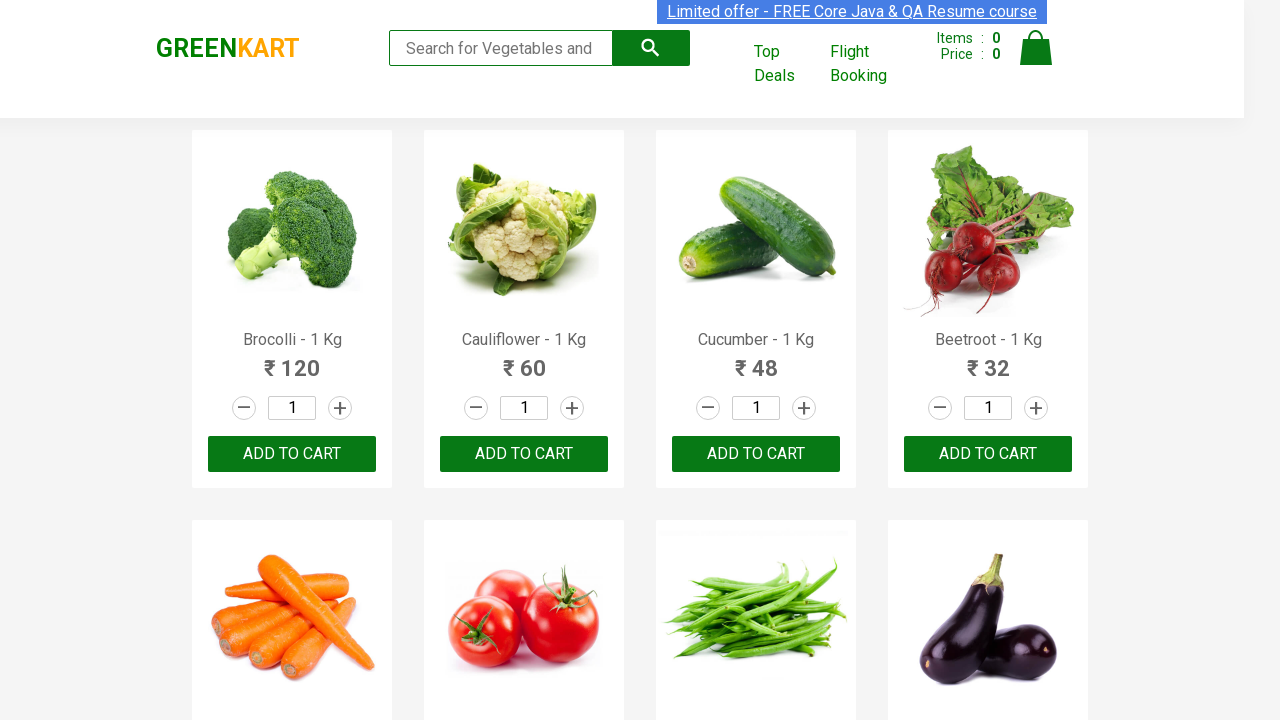

Added 'Brocolli' to cart at (292, 454) on xpath=//div[@class='product-action']/button >> nth=0
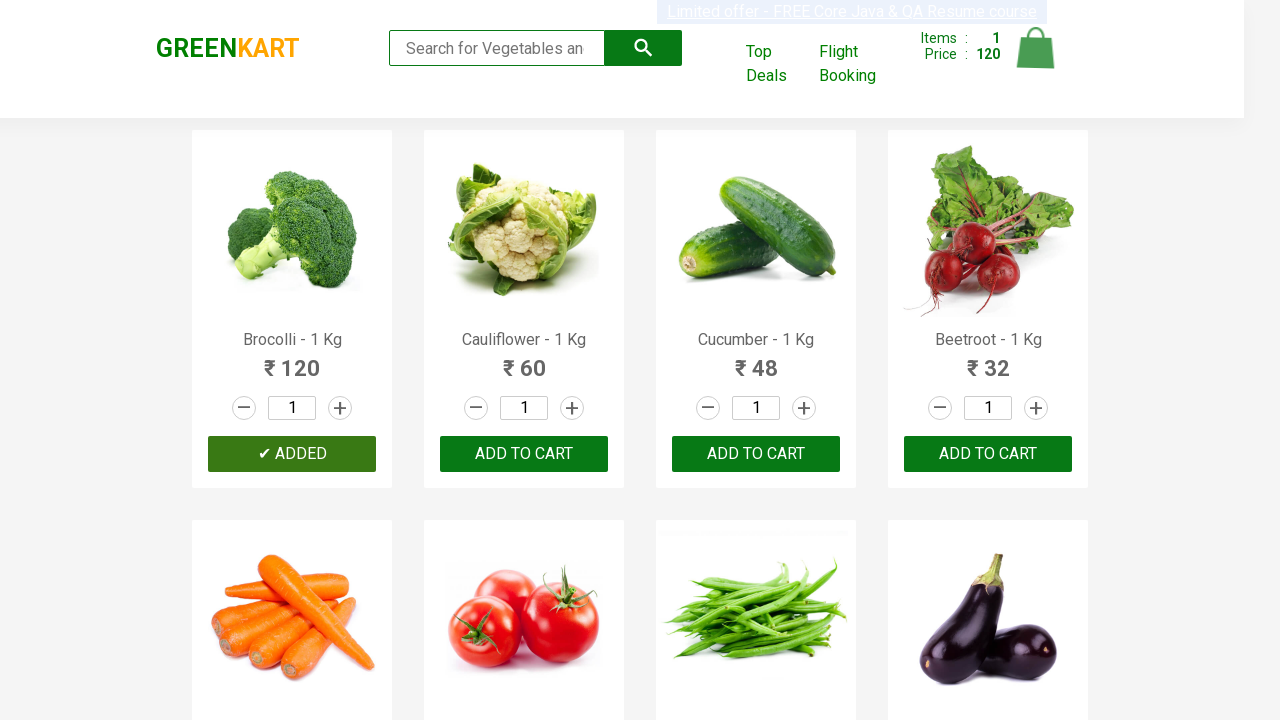

Added 'Cucumber' to cart at (756, 454) on xpath=//div[@class='product-action']/button >> nth=2
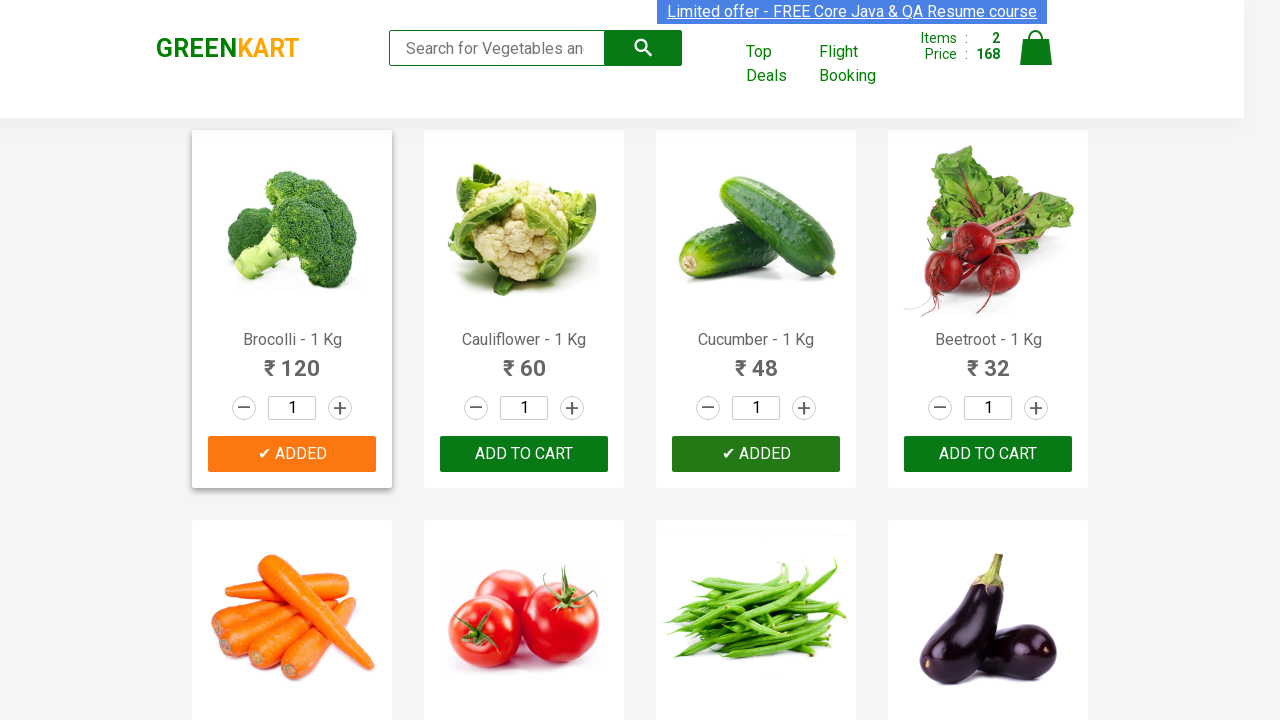

Added 'Tomato' to cart at (524, 360) on xpath=//div[@class='product-action']/button >> nth=5
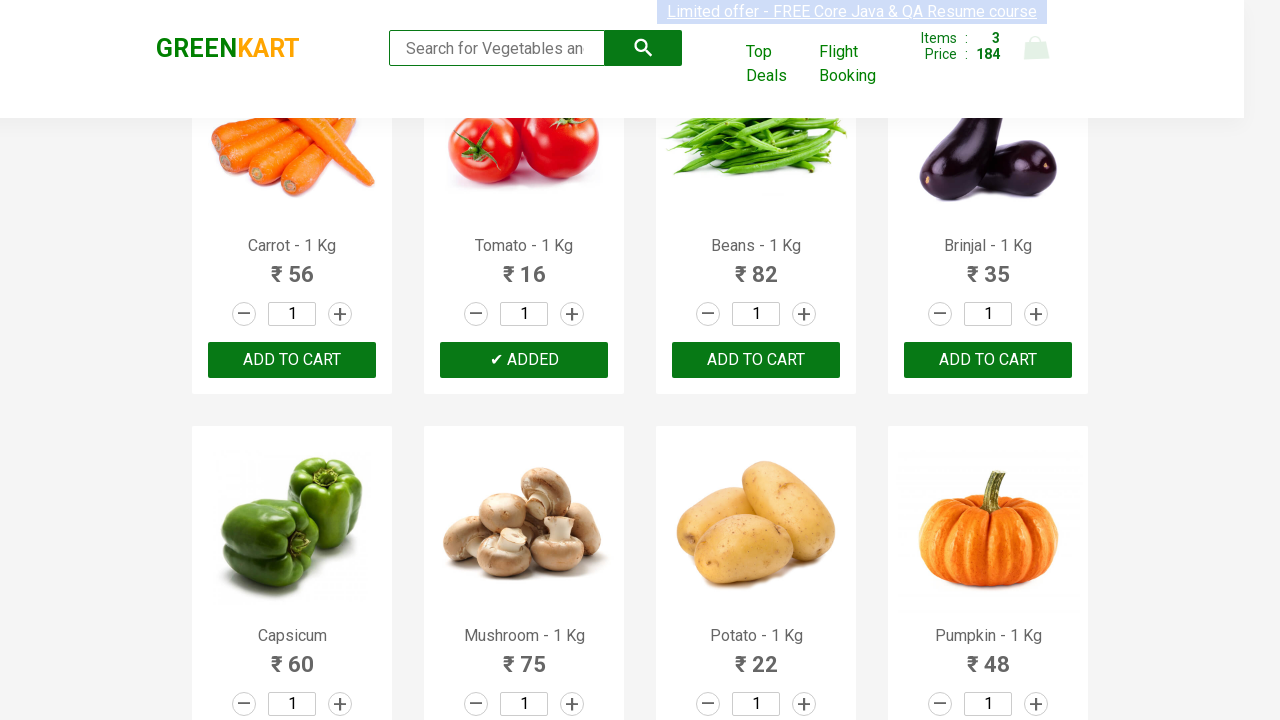

Added 'Grapes' to cart at (292, 360) on xpath=//div[@class='product-action']/button >> nth=16
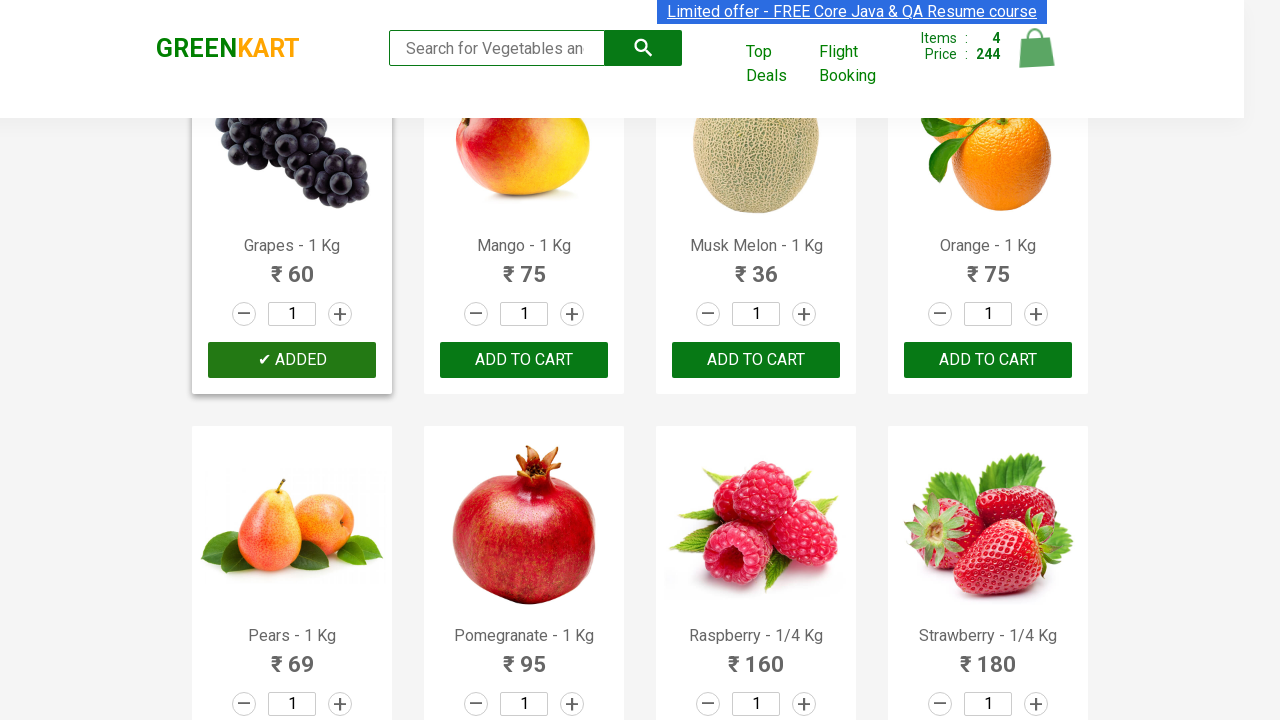

Clicked on cart icon to view cart at (1036, 48) on img[alt='Cart']
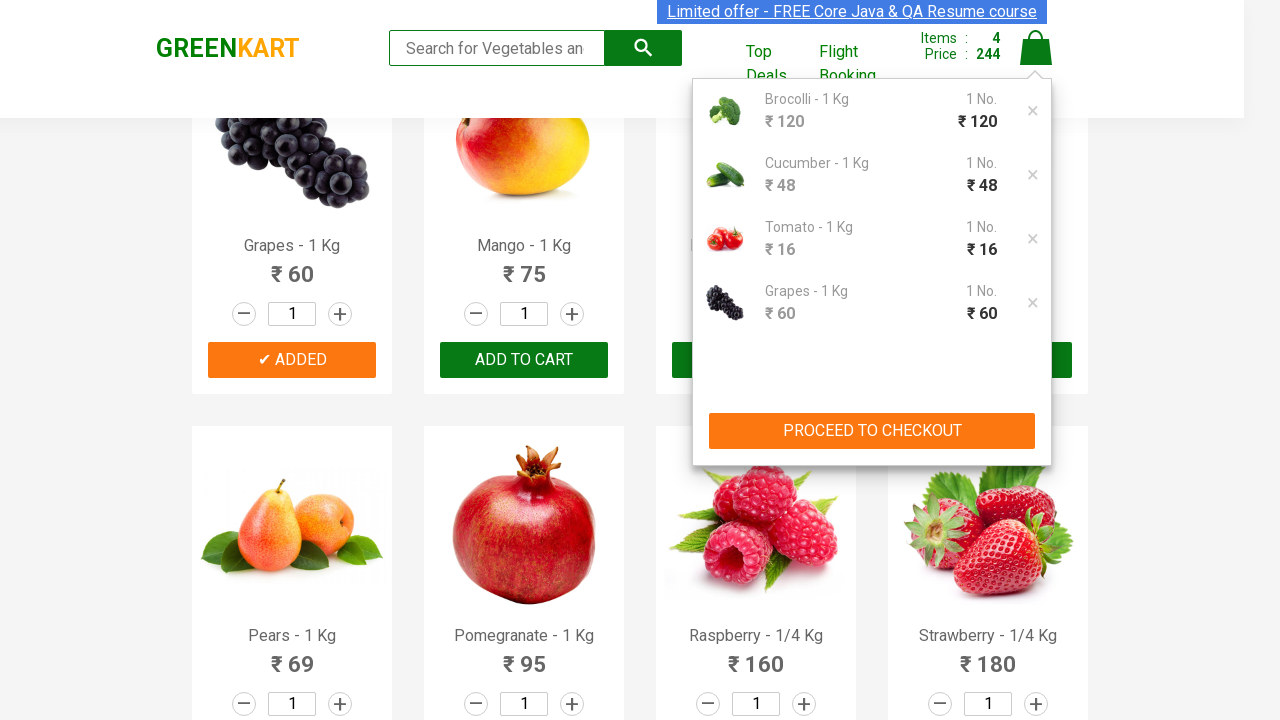

Clicked 'Proceed to Checkout' button at (872, 431) on xpath=//button[normalize-space()='PROCEED TO CHECKOUT']
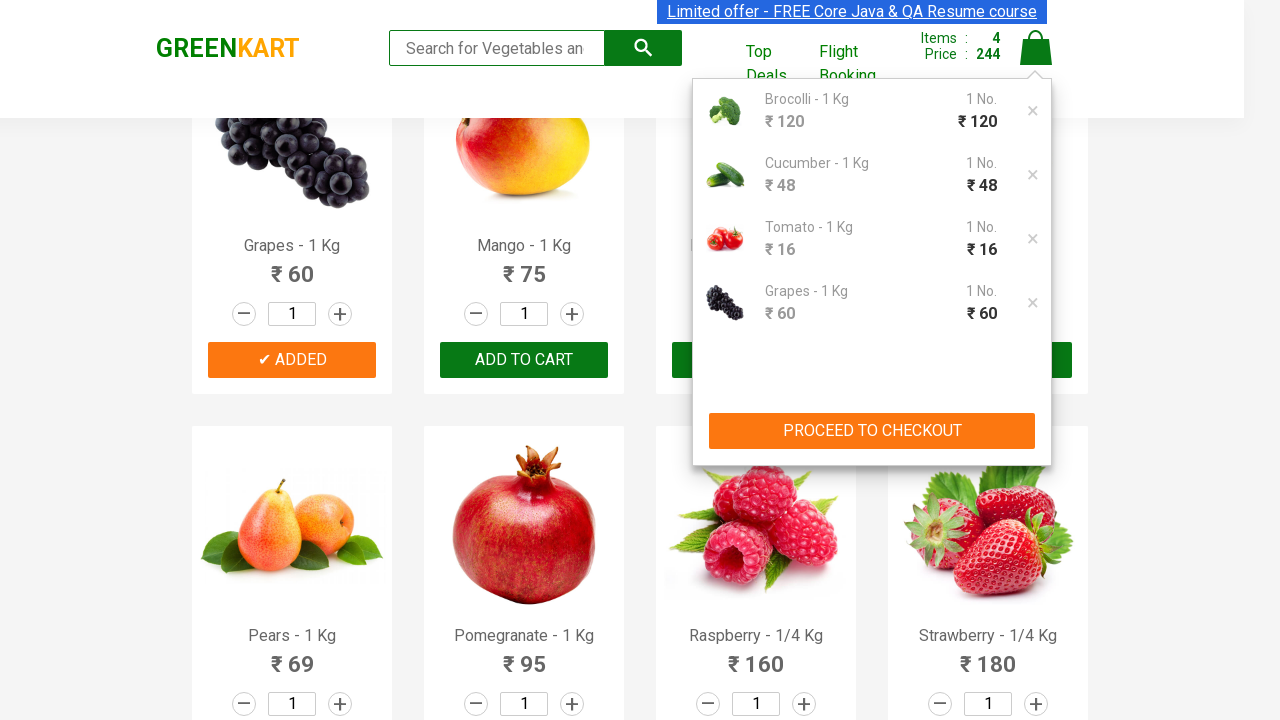

Entered promo code 'rahulshettyacademy' on input[placeholder='Enter promo code']
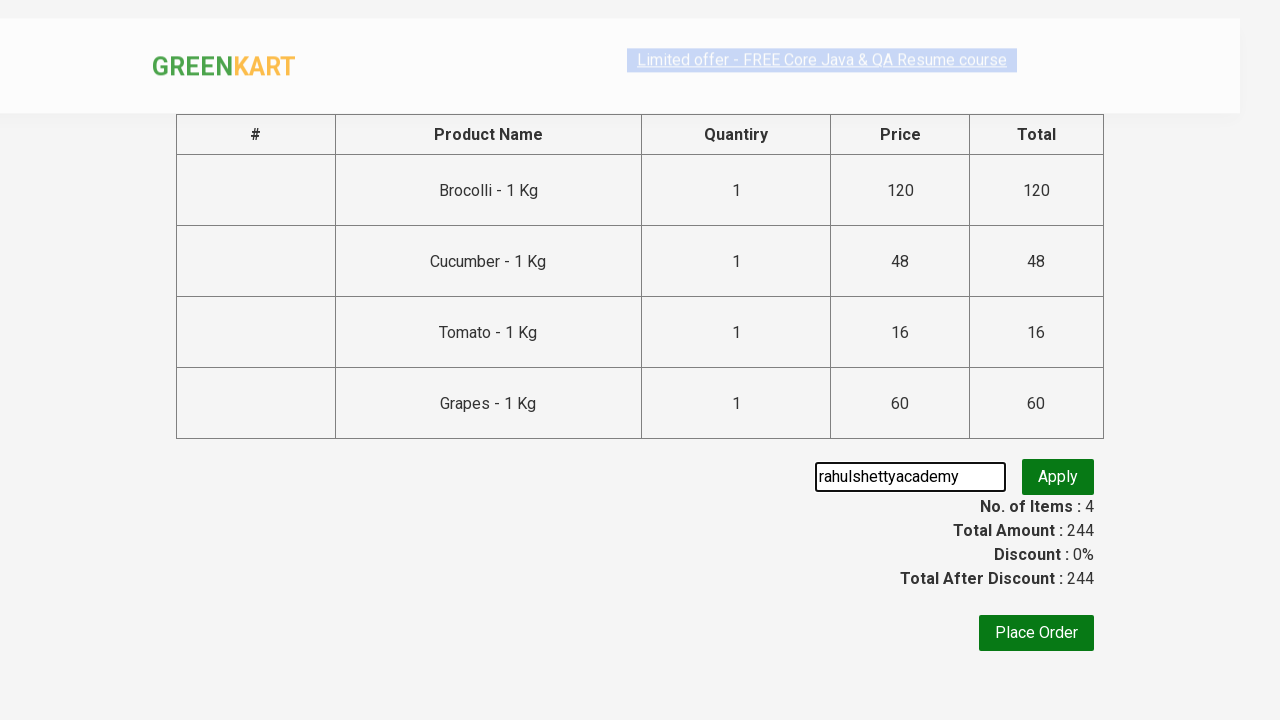

Clicked 'Apply' button for promo code at (1058, 477) on xpath=//button[normalize-space()='Apply']
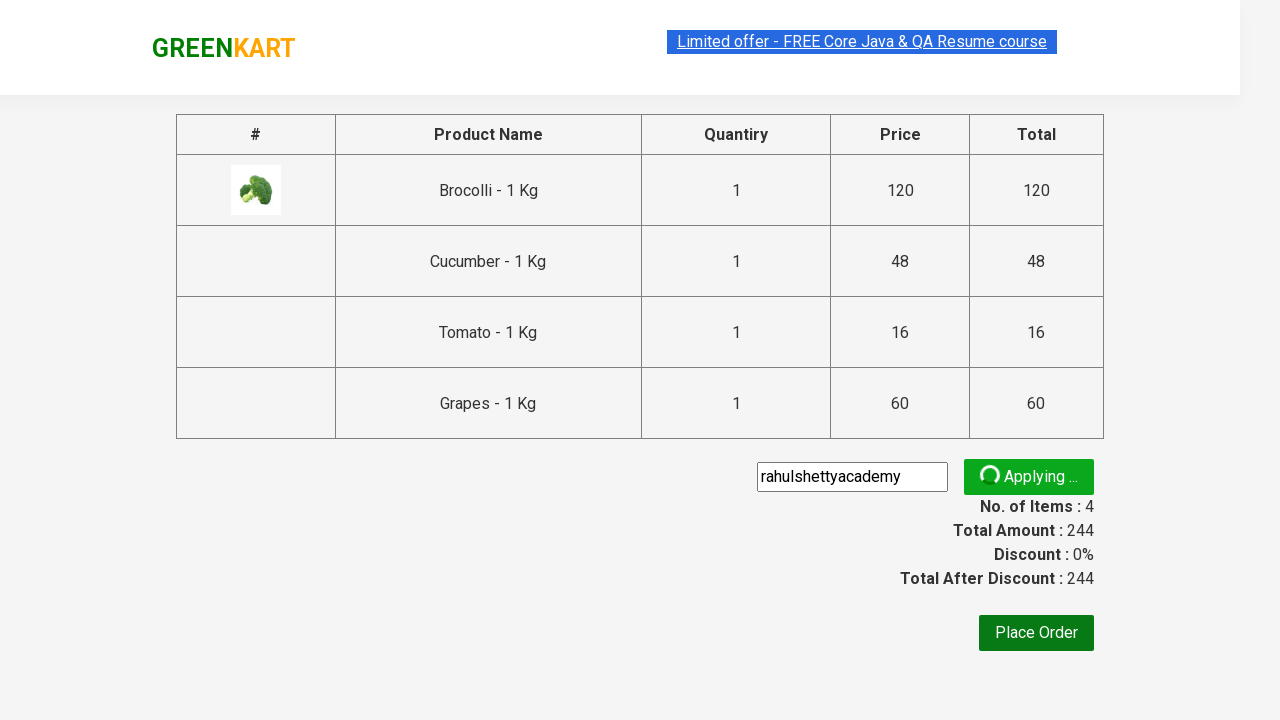

Promo code was successfully applied
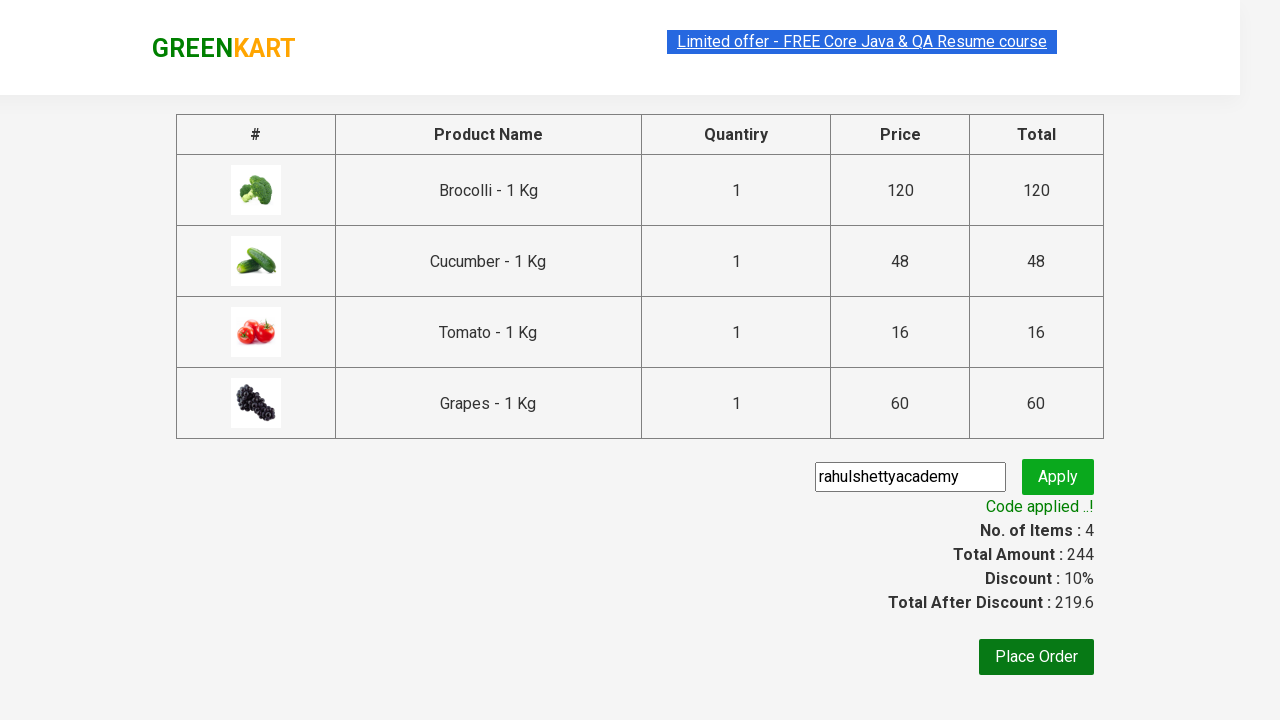

Clicked 'Place Order' button at (1036, 657) on xpath=//button[normalize-space()='Place Order']
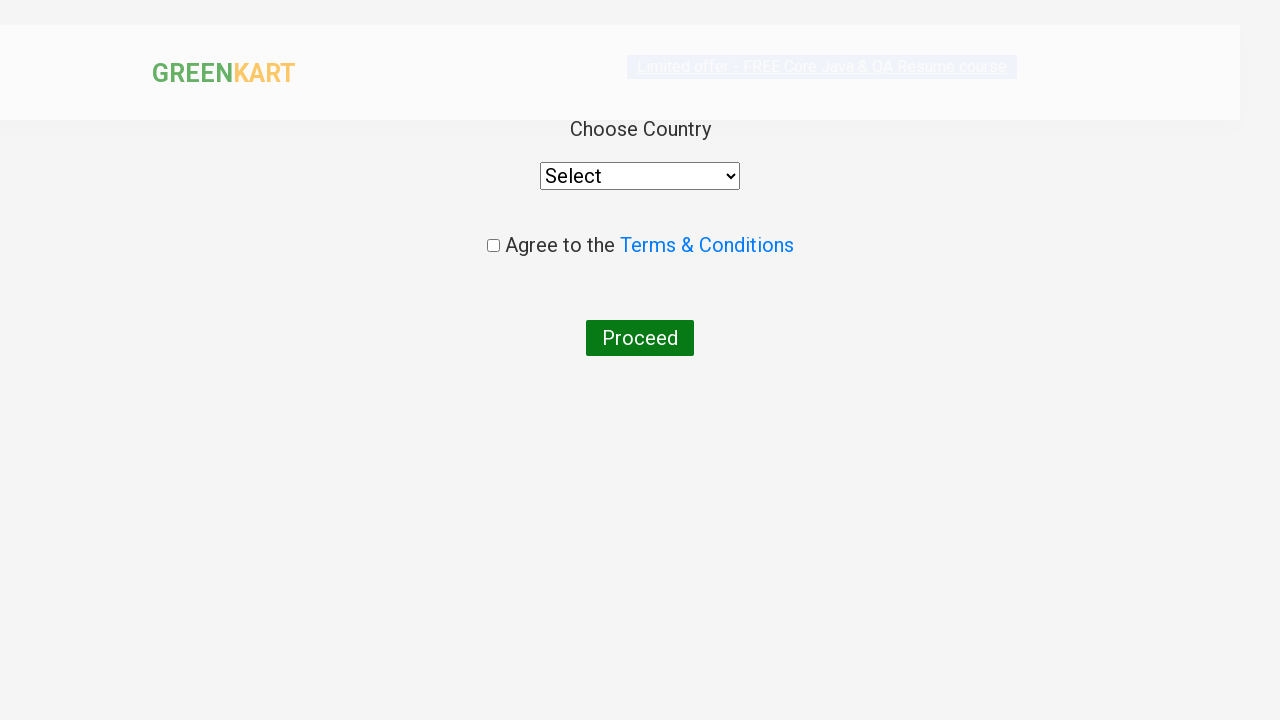

Selected 'India' from country dropdown on //div[@class='wrapperTwo']//div//select
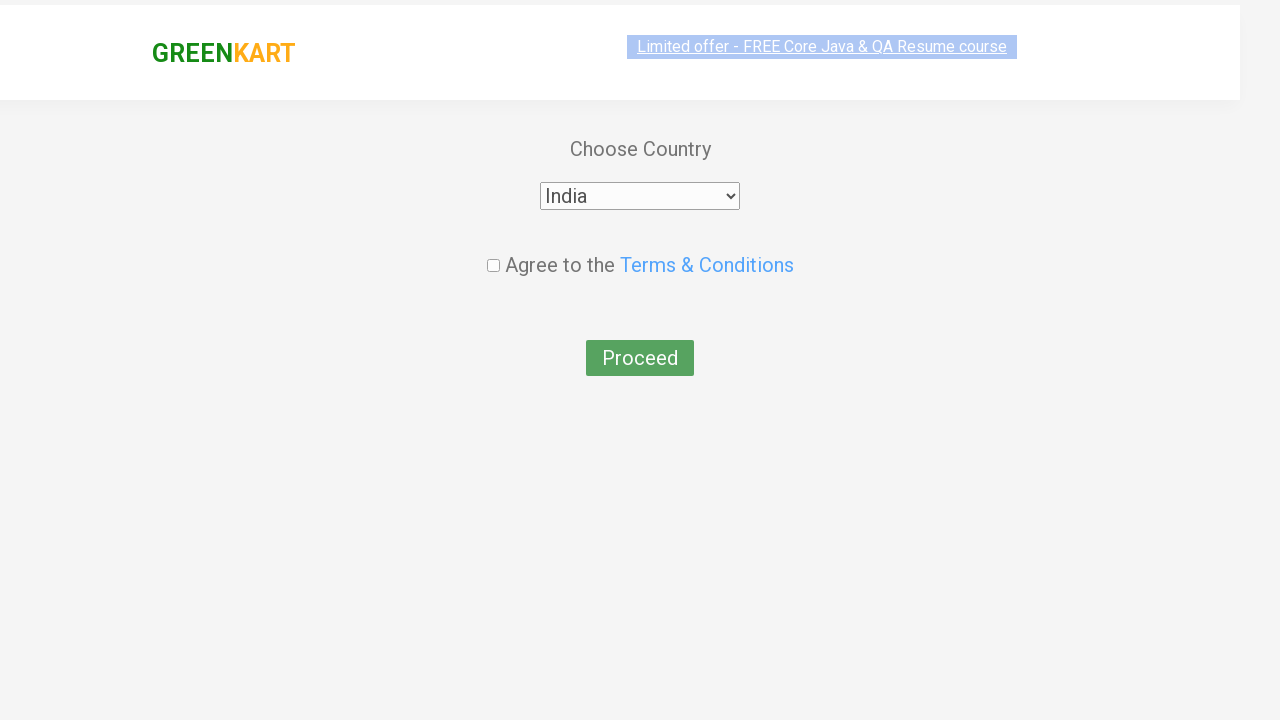

Checked the terms and conditions checkbox at (493, 246) on .chkAgree
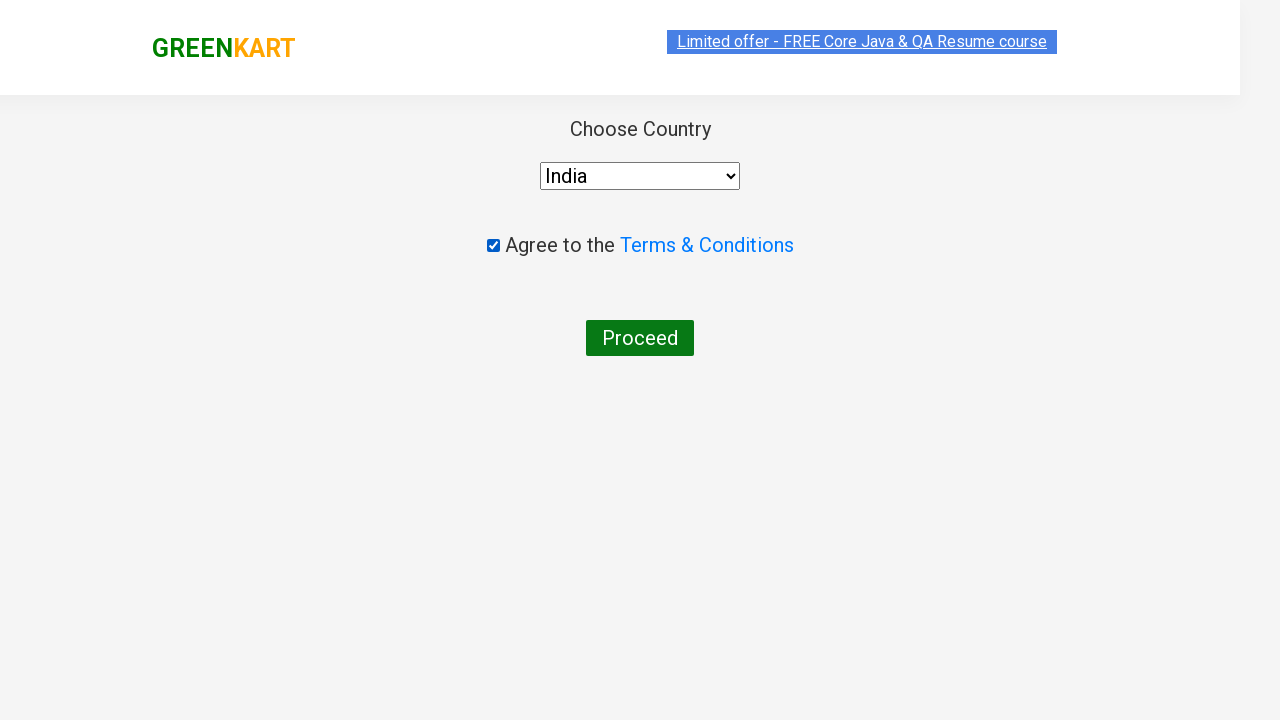

Clicked final submit button to complete order at (640, 338) on div[class='wrapperTwo'] button
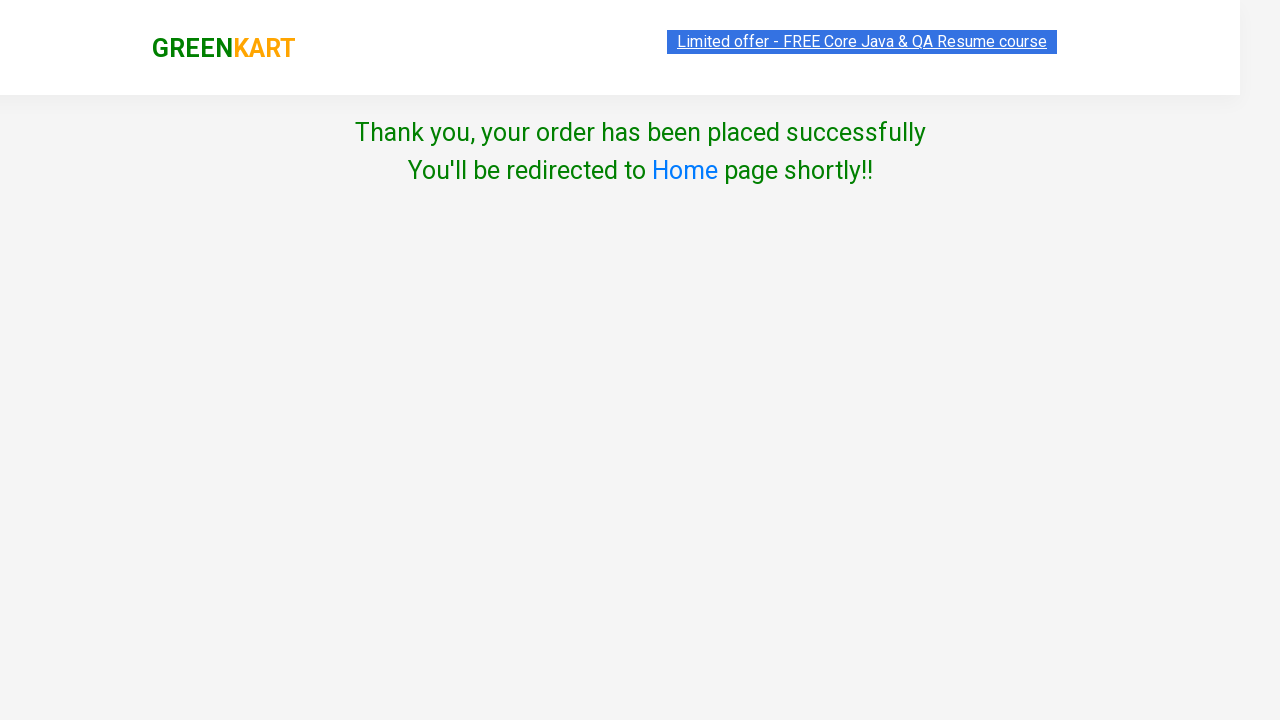

Order successfully placed - thank you message displayed
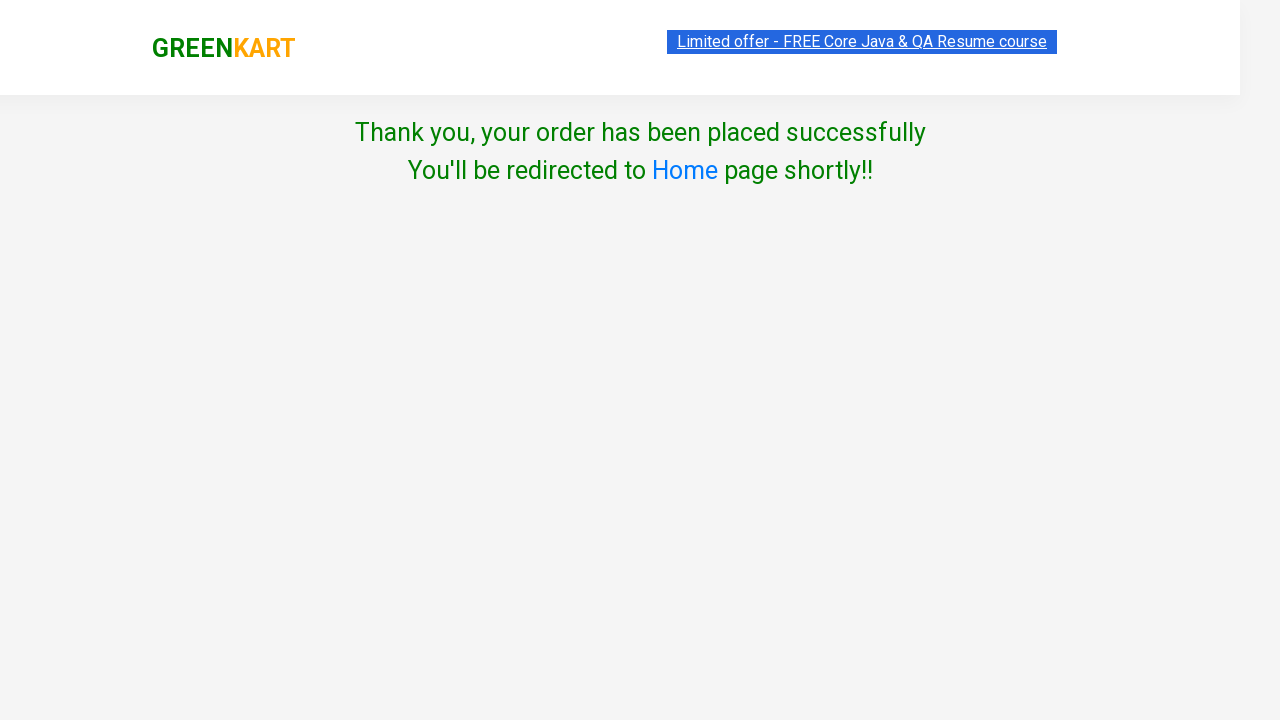

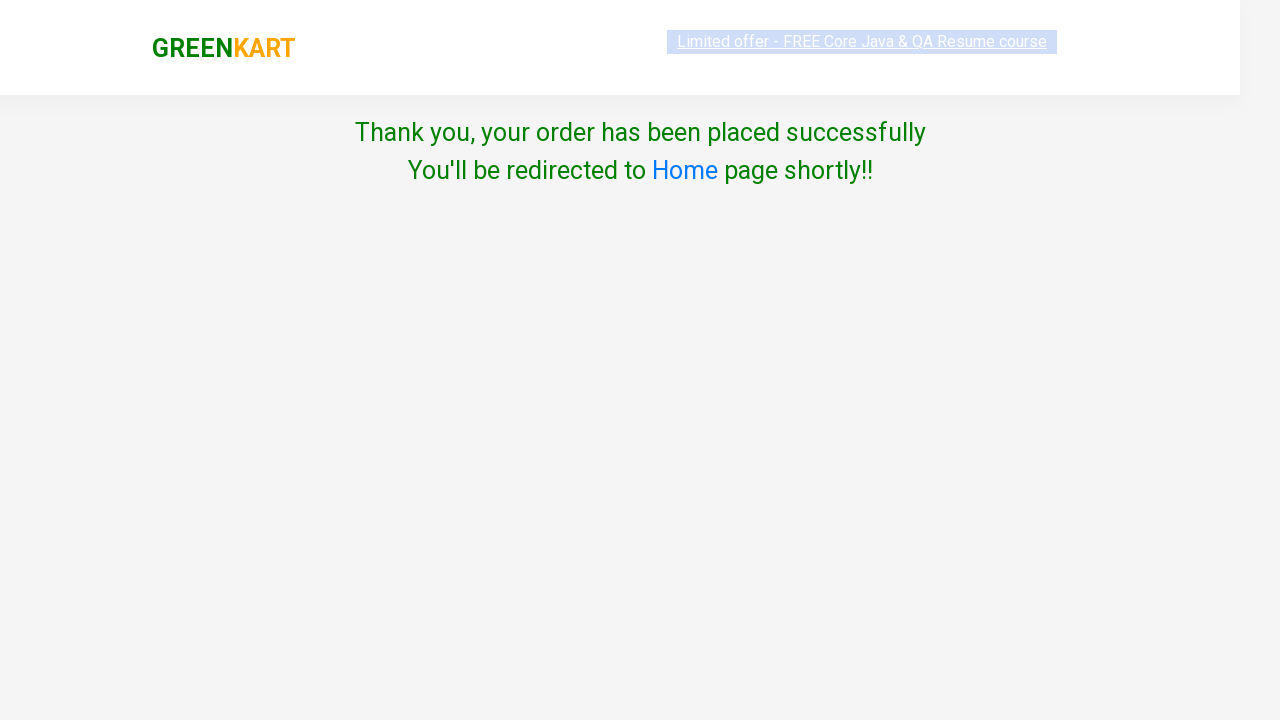